Tests that all navigation buttons on the Disappearing Elements page display the correct text labels

Starting URL: https://the-internet.herokuapp.com/

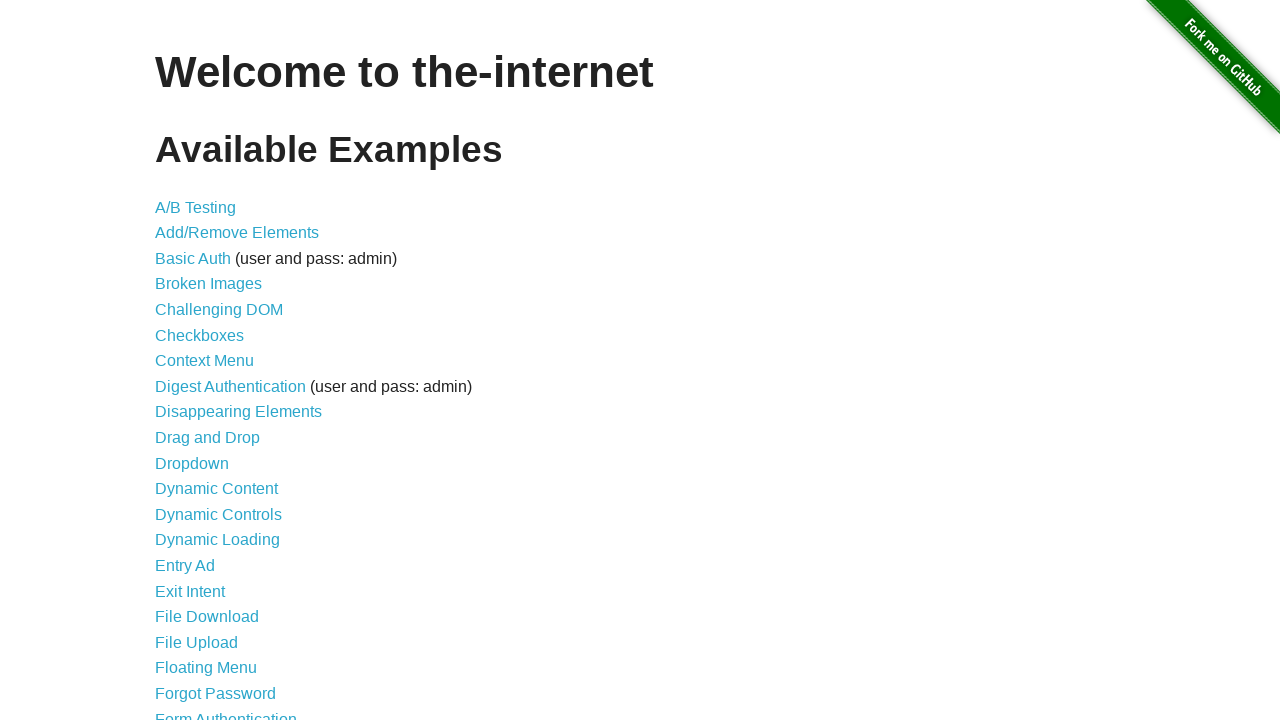

Waited for page heading to load
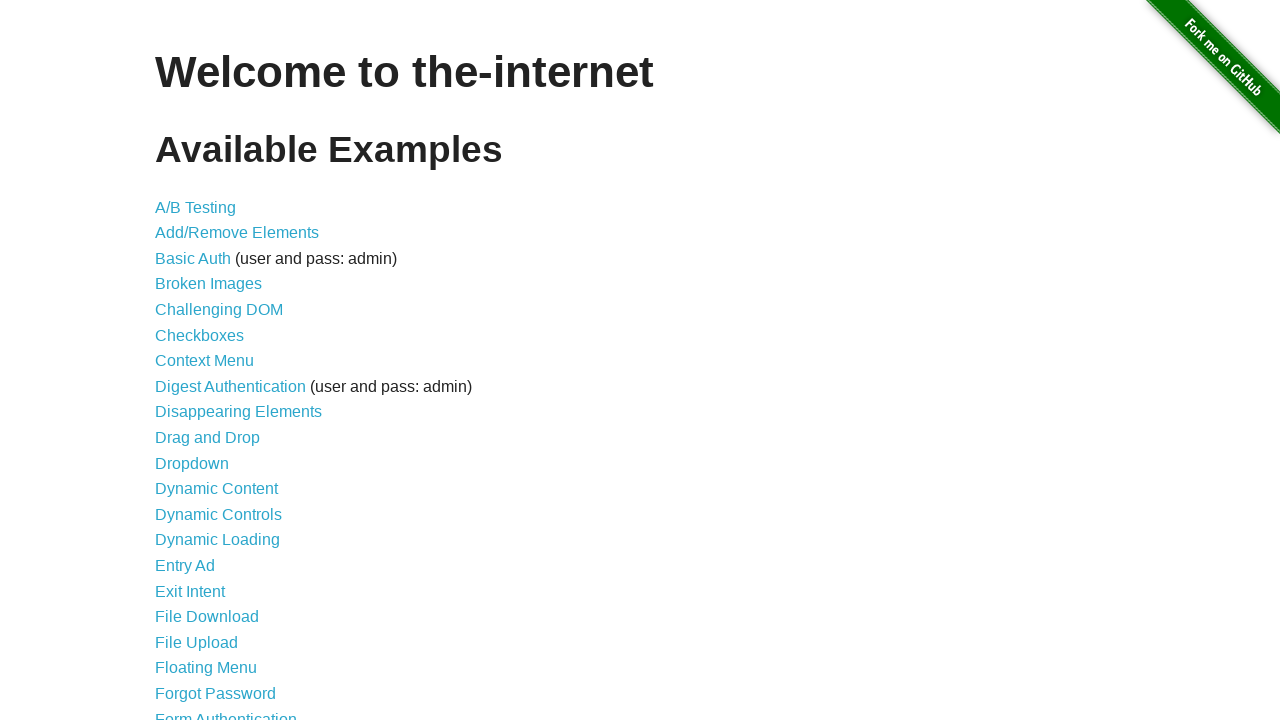

Clicked on Disappearing Elements link at (238, 412) on xpath=/html/body/div[2]/div/ul/li[9]/a
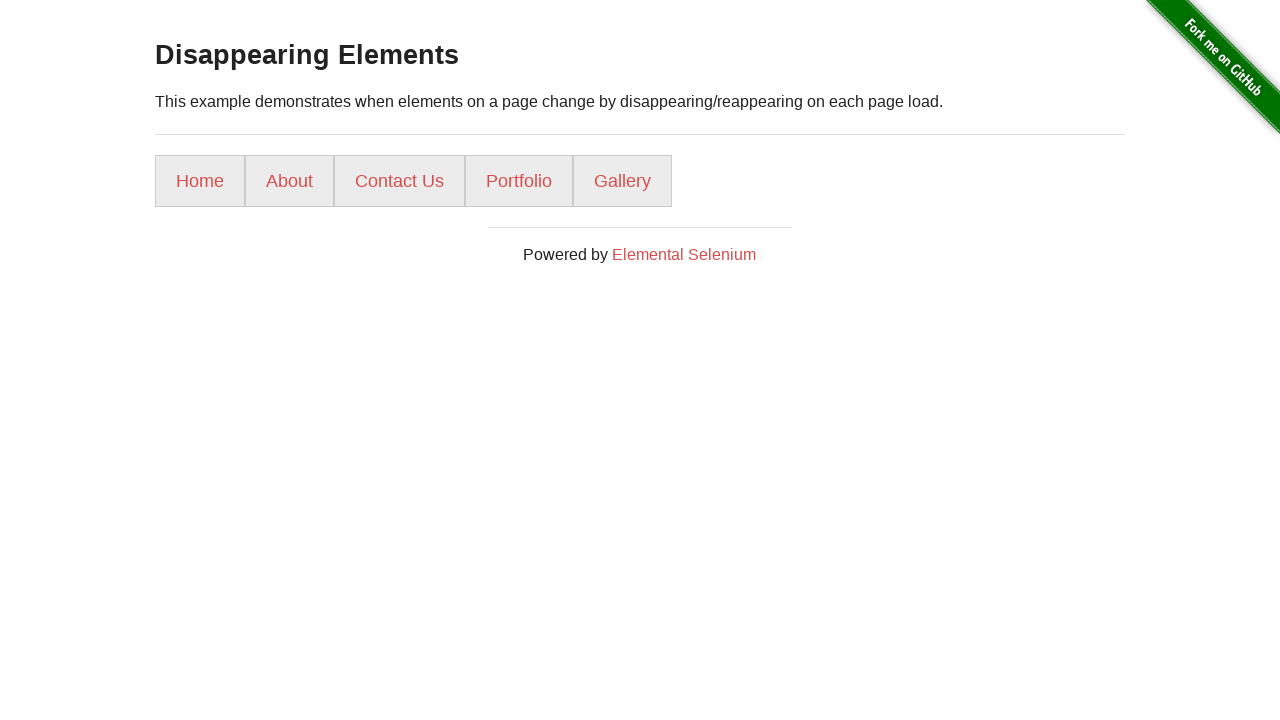

Waited for navigation buttons to load
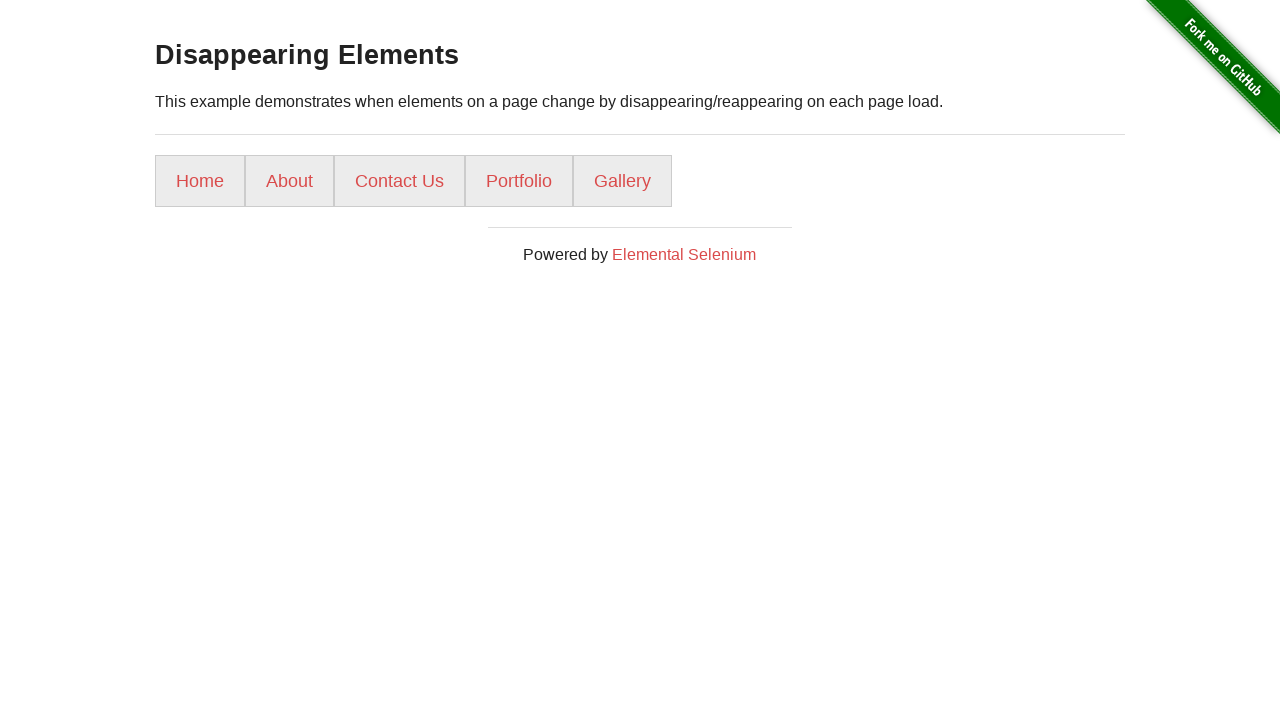

Verified button 'Home' displays correct text
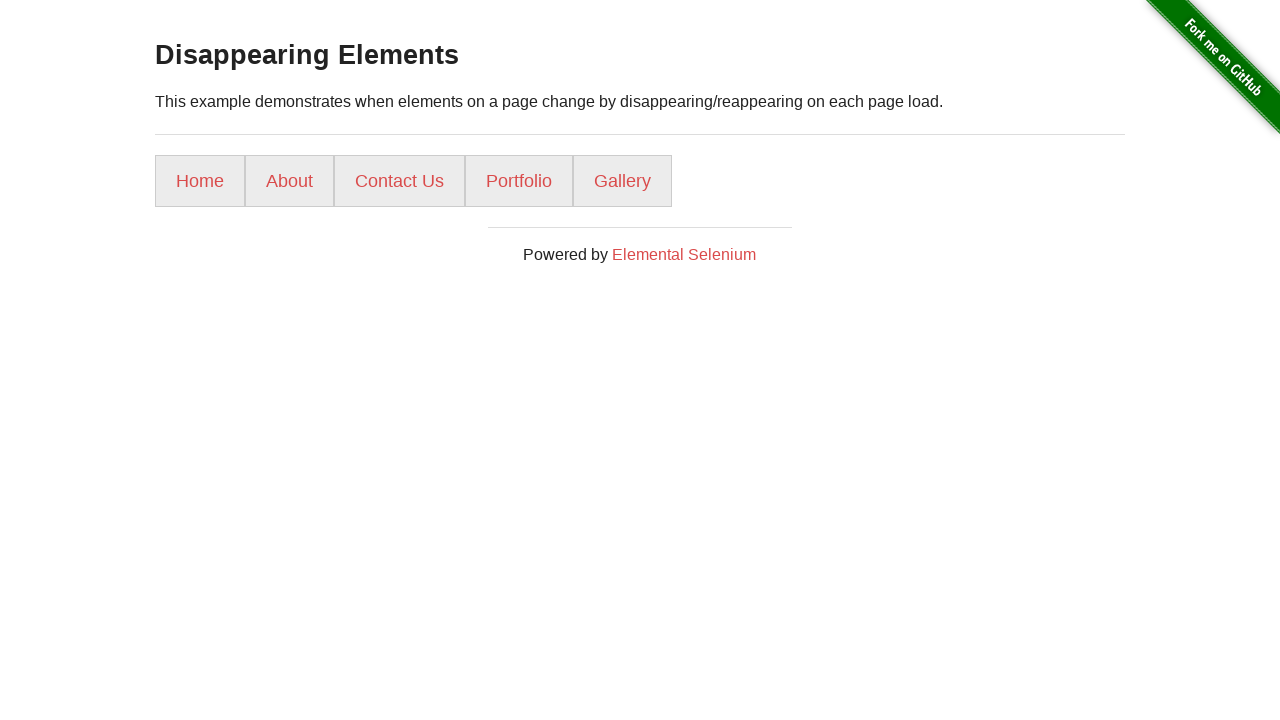

Verified button 'About' displays correct text
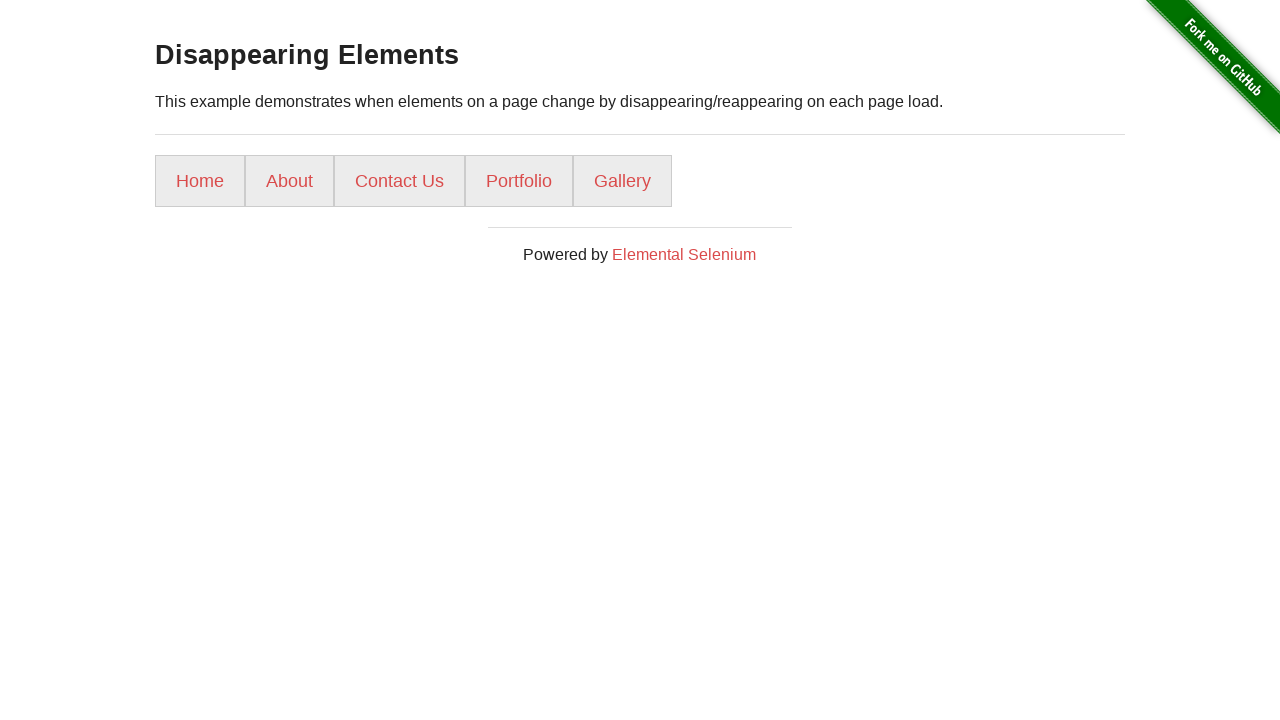

Verified button 'Contact Us' displays correct text
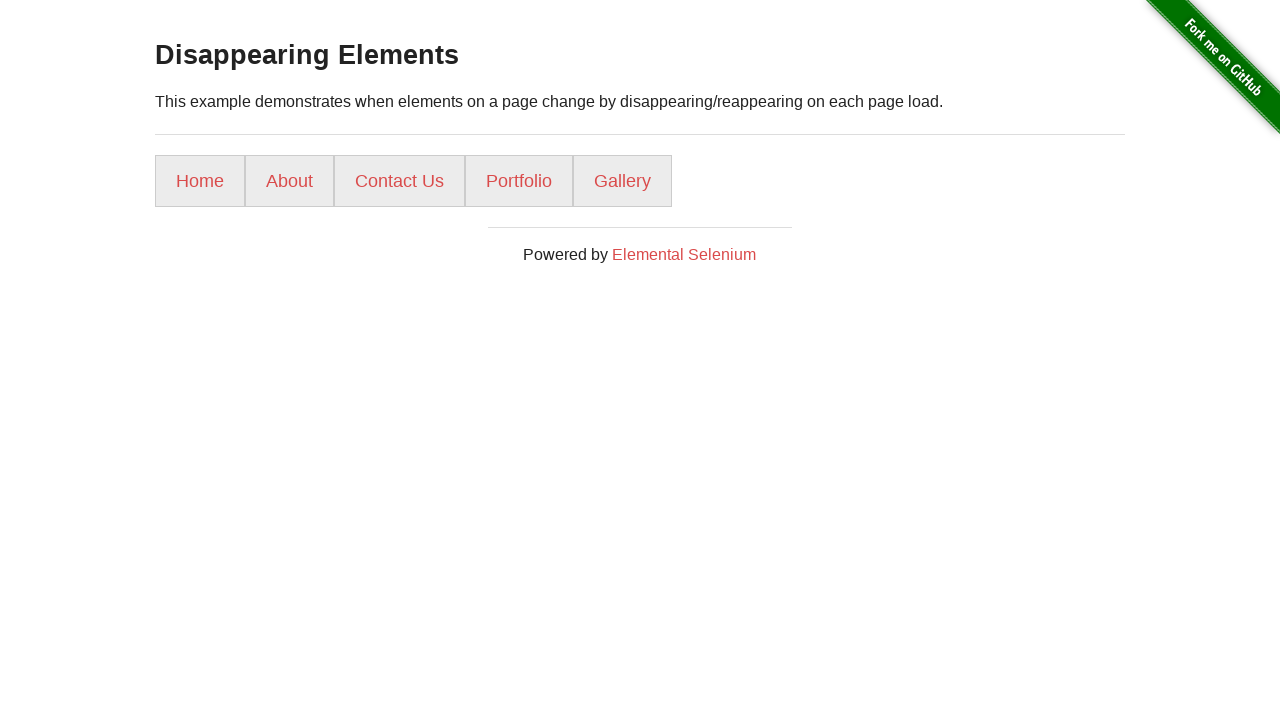

Verified button 'Portfolio' displays correct text
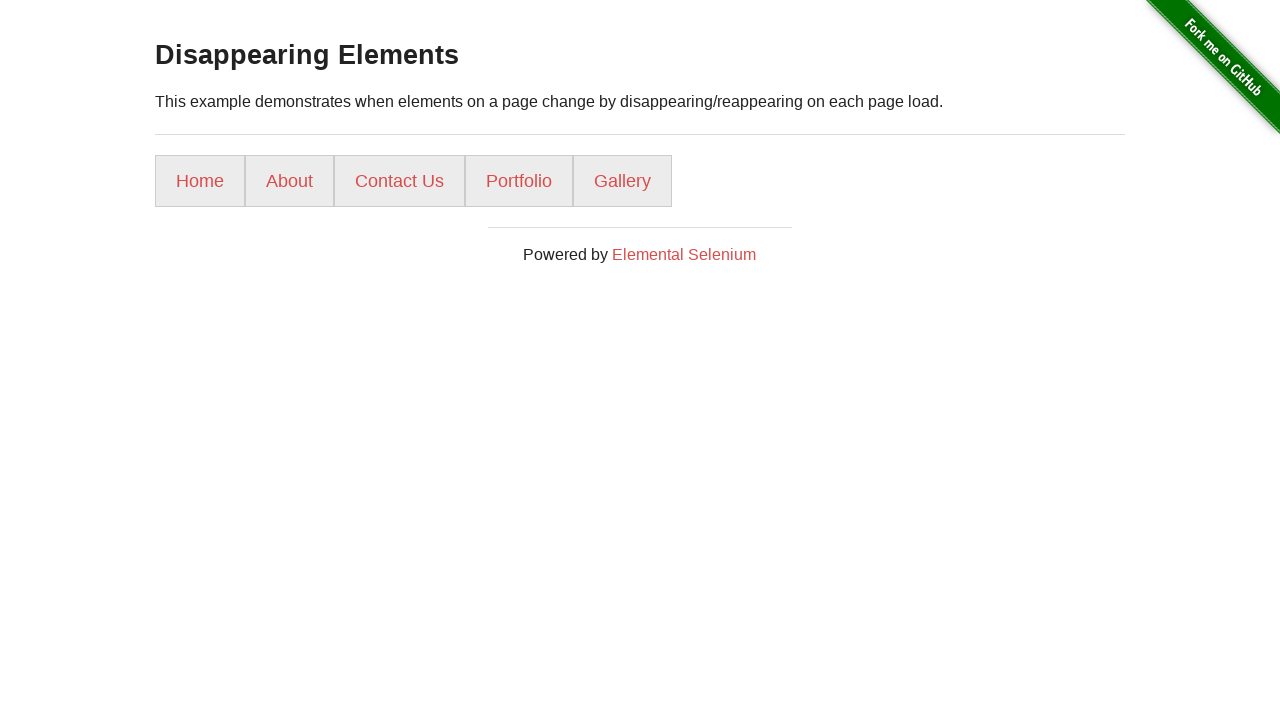

Verified button 'Gallery' displays correct text
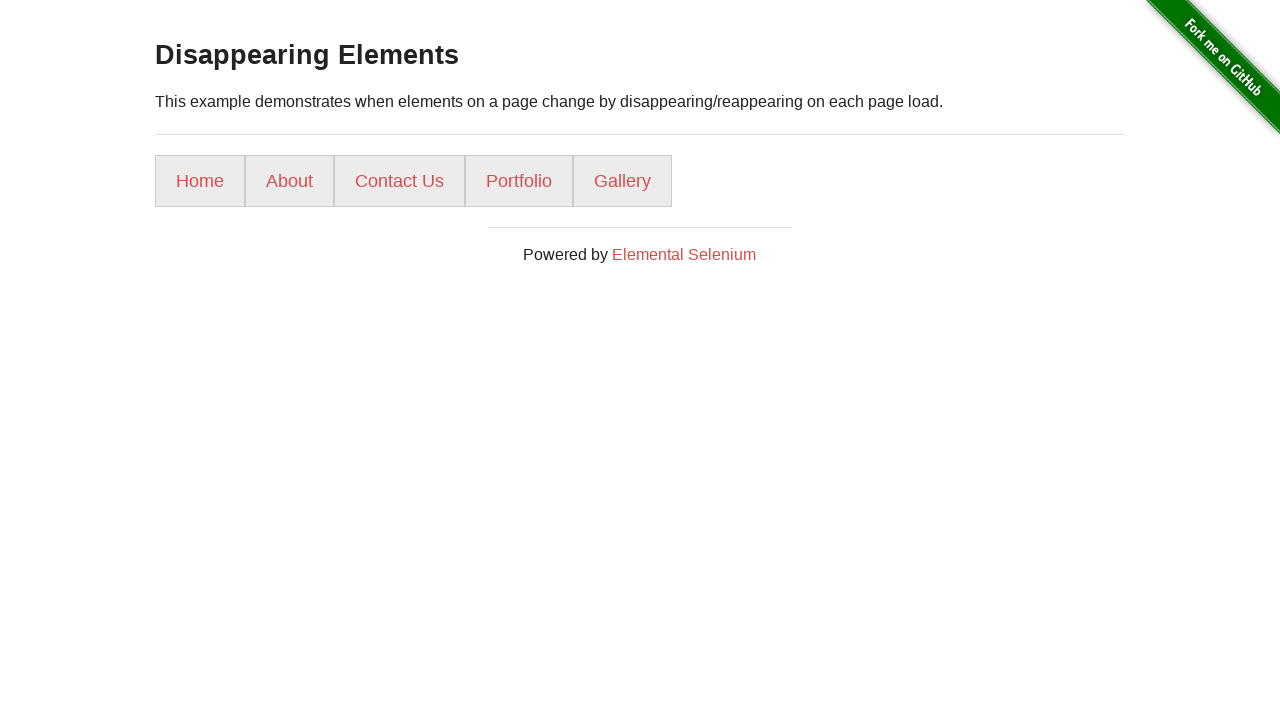

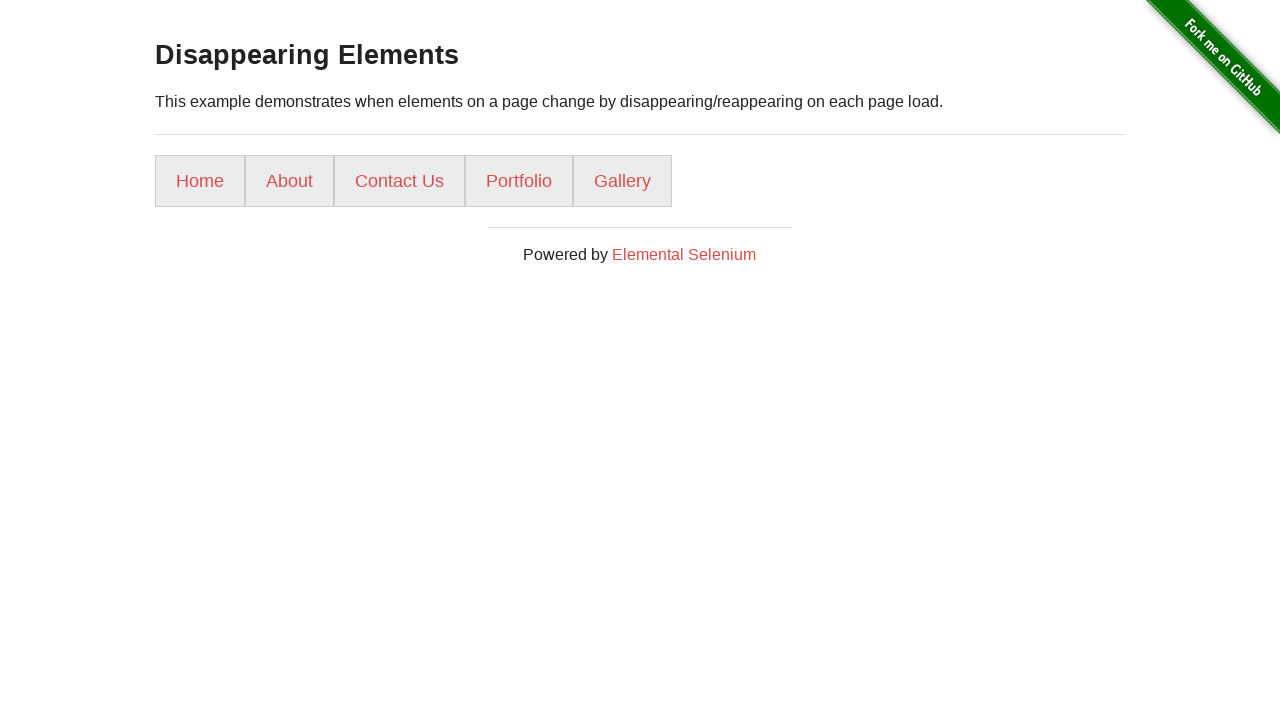